Tests alert handling functionality by triggering alerts, verifying alert text content, and accepting/dismissing alerts

Starting URL: https://www.rahulshettyacademy.com/AutomationPractice/

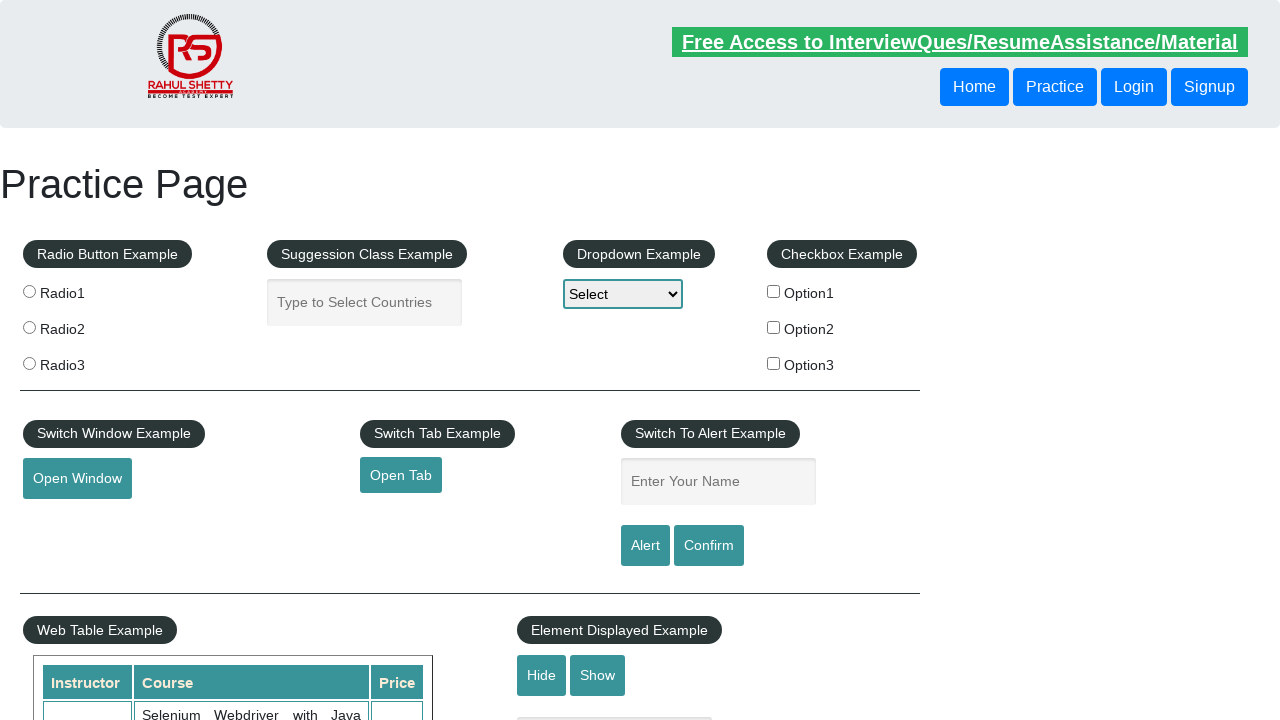

Filled name field with 'John' on #name
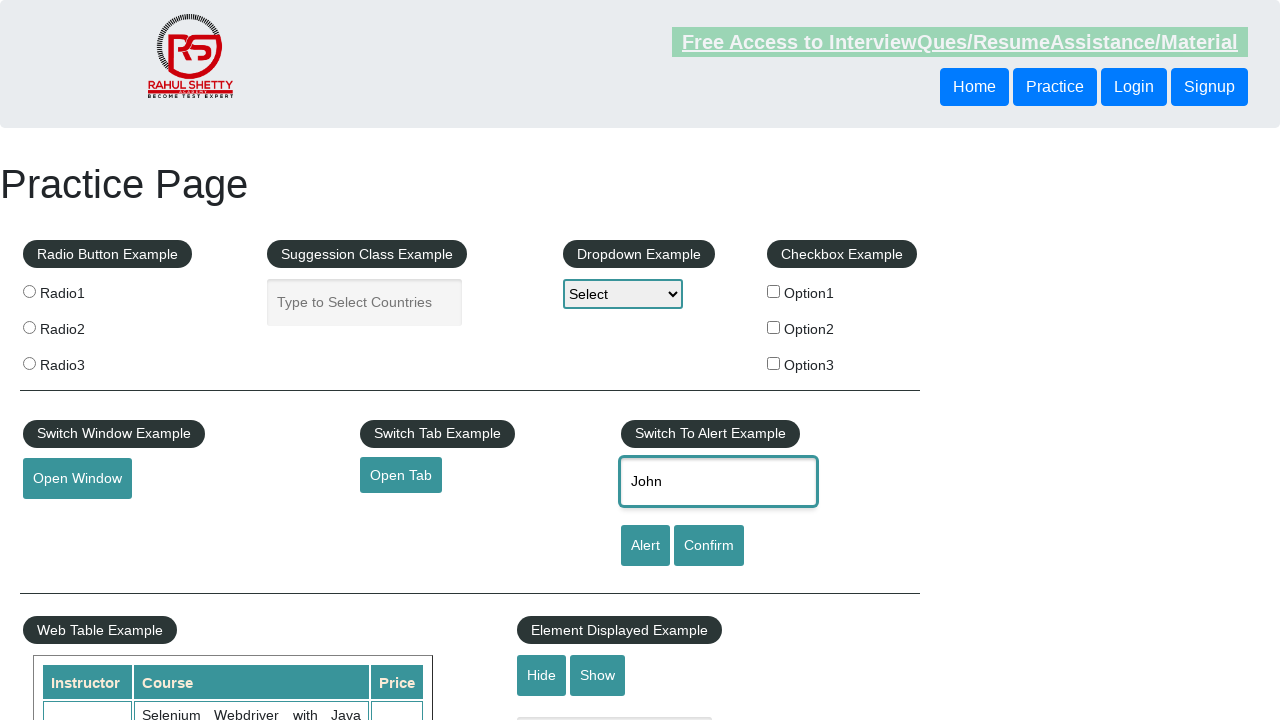

Clicked alert button to trigger first alert at (645, 546) on #alertbtn
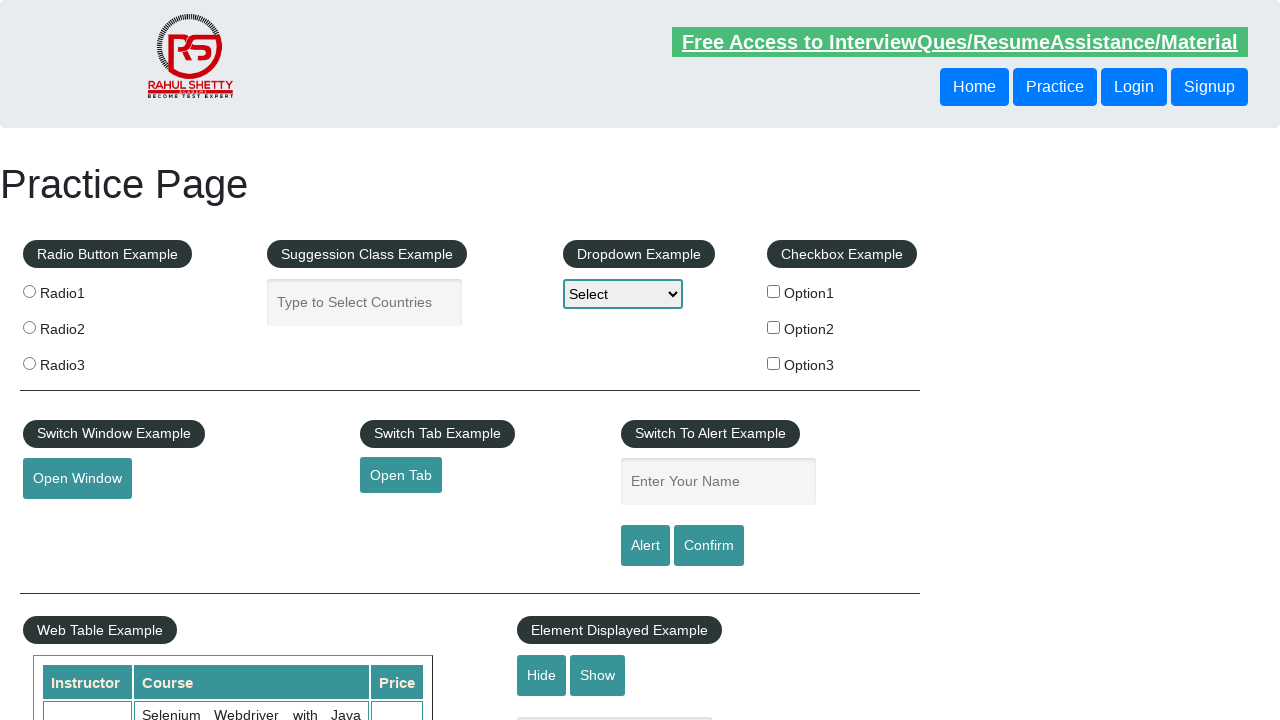

Set up alert handler to verify 'John' in alert message and accept/dismiss accordingly
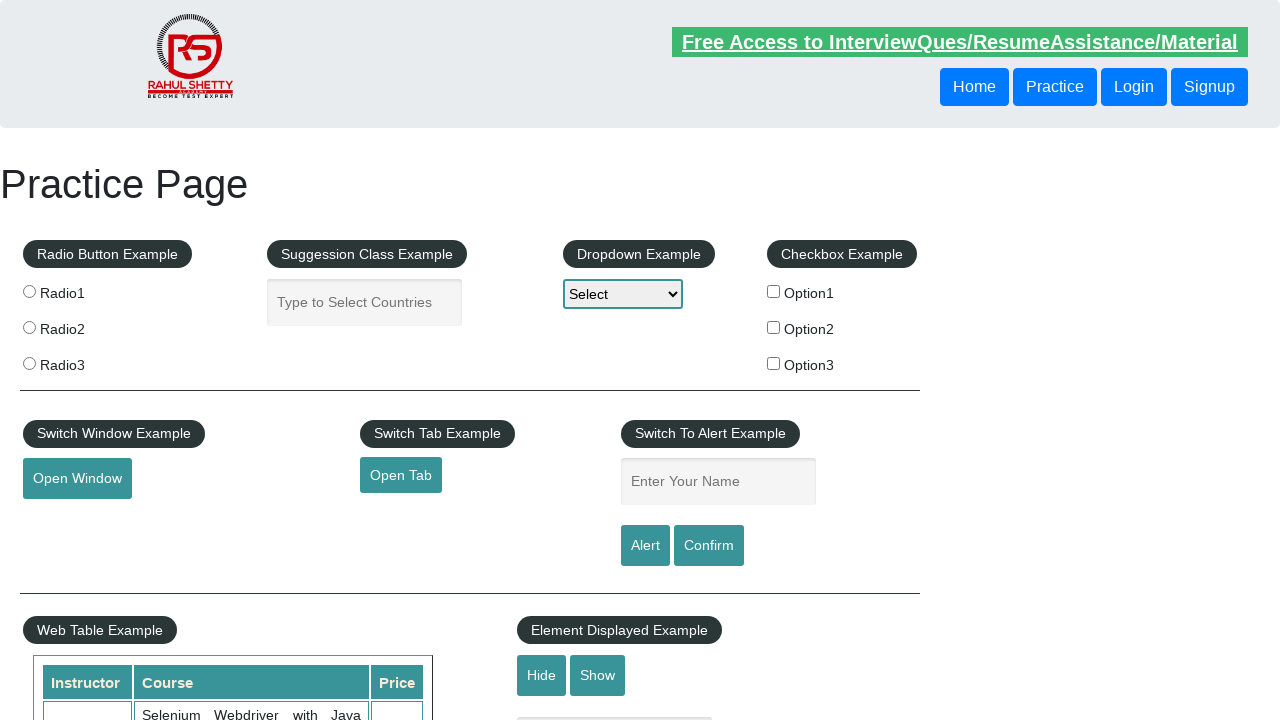

Clicked confirm button to trigger second alert at (709, 546) on #confirmbtn
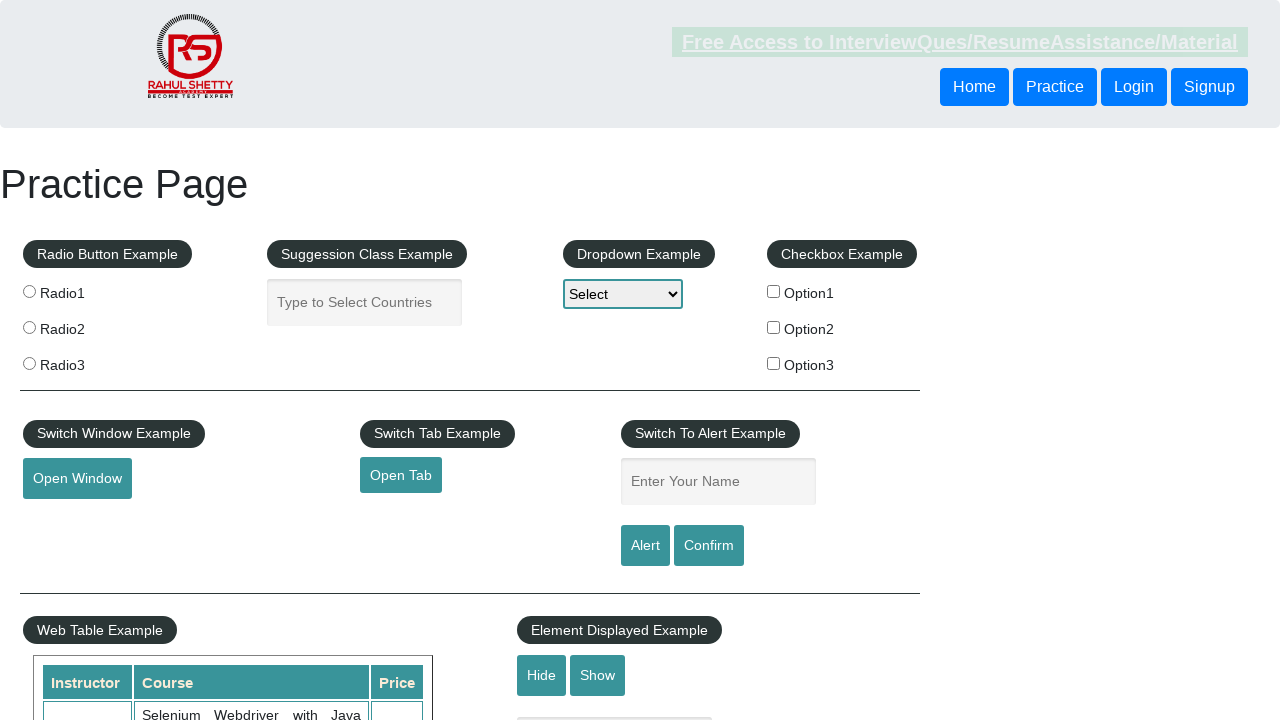

Set up confirmation dialog handler to accept the dialog
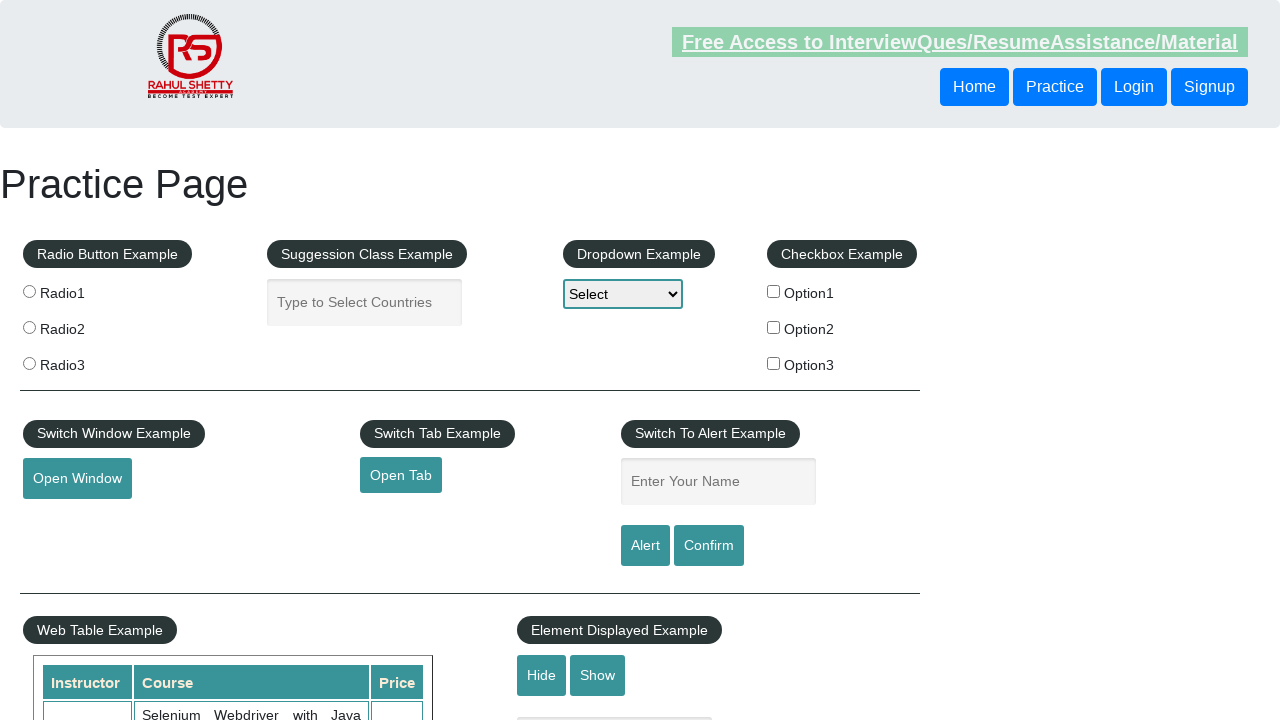

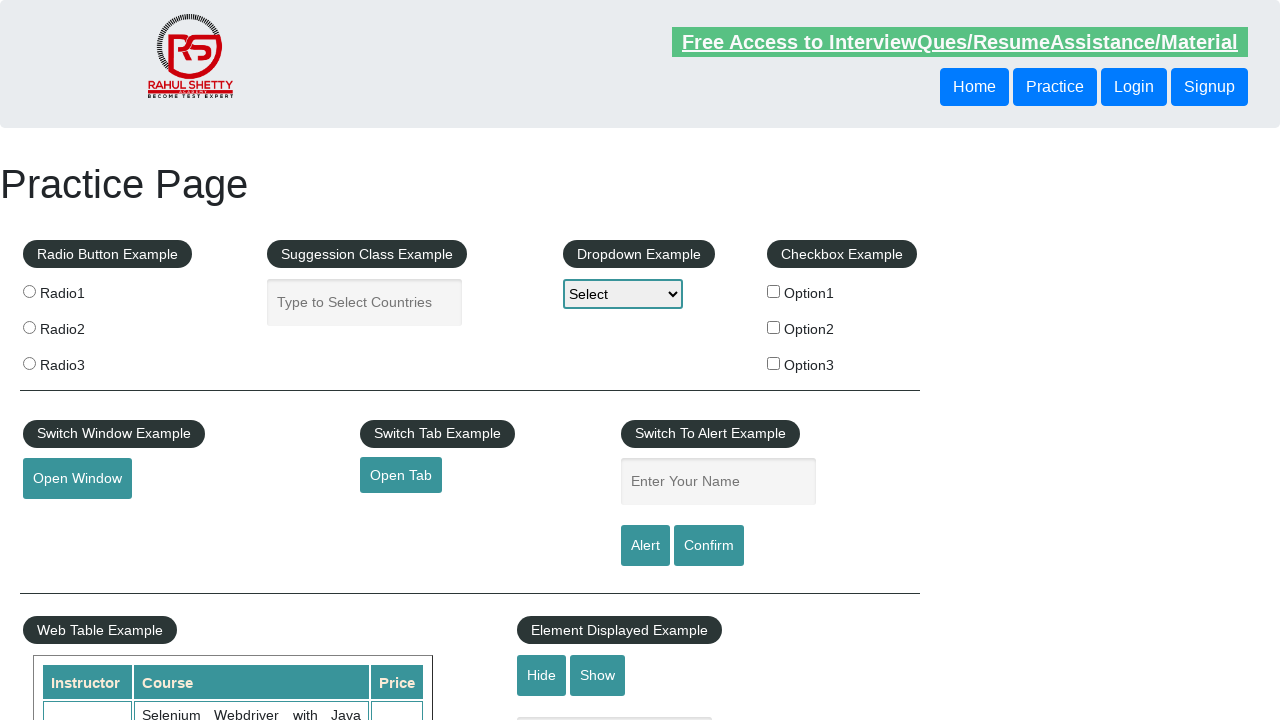